Tests right-click context menu functionality by right-clicking on an element and selecting "Copy" from the context menu

Starting URL: https://swisnl.github.io/jQuery-contextMenu/demo.html

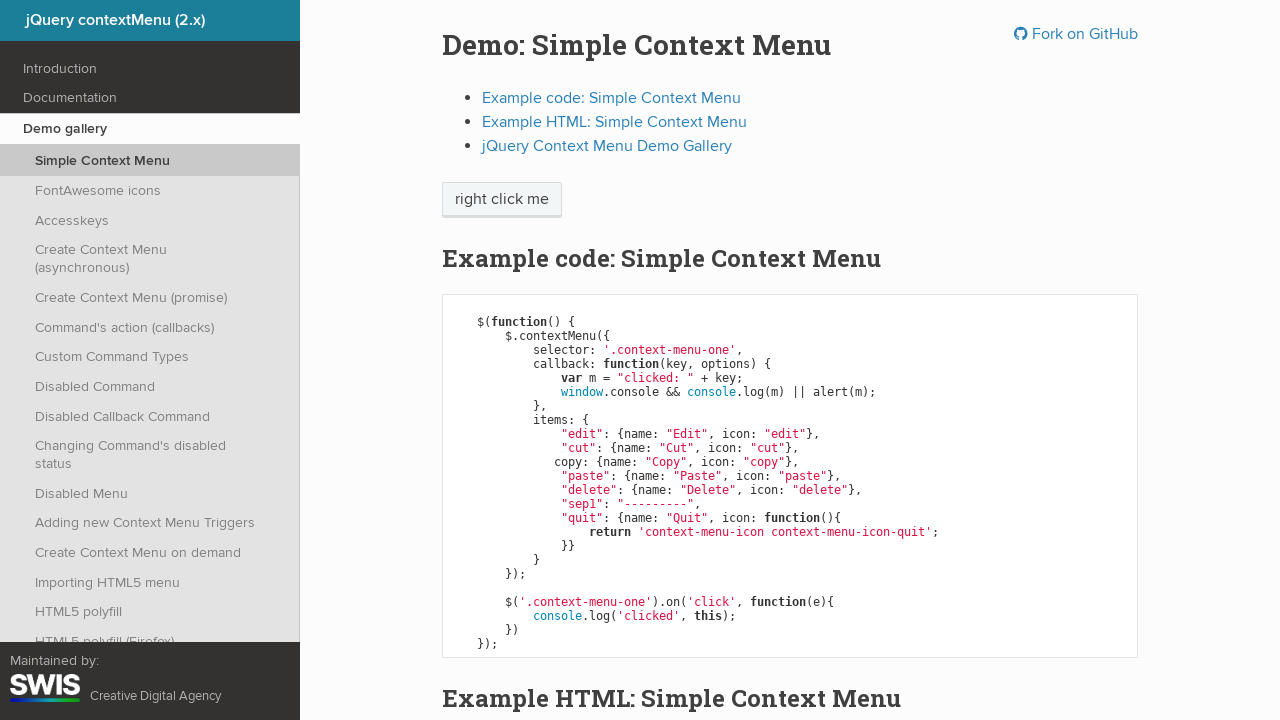

Right-clicked on 'right click me' element to open context menu at (502, 200) on //span[text()='right click me']
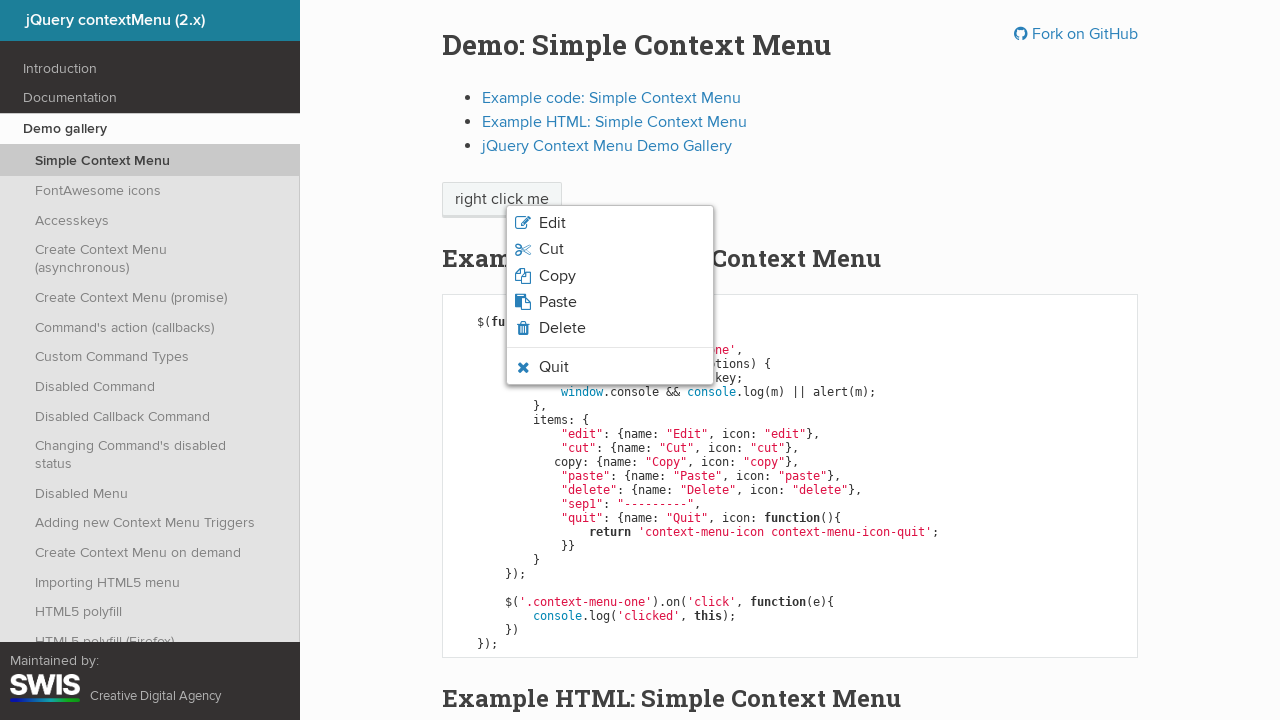

Located context menu element
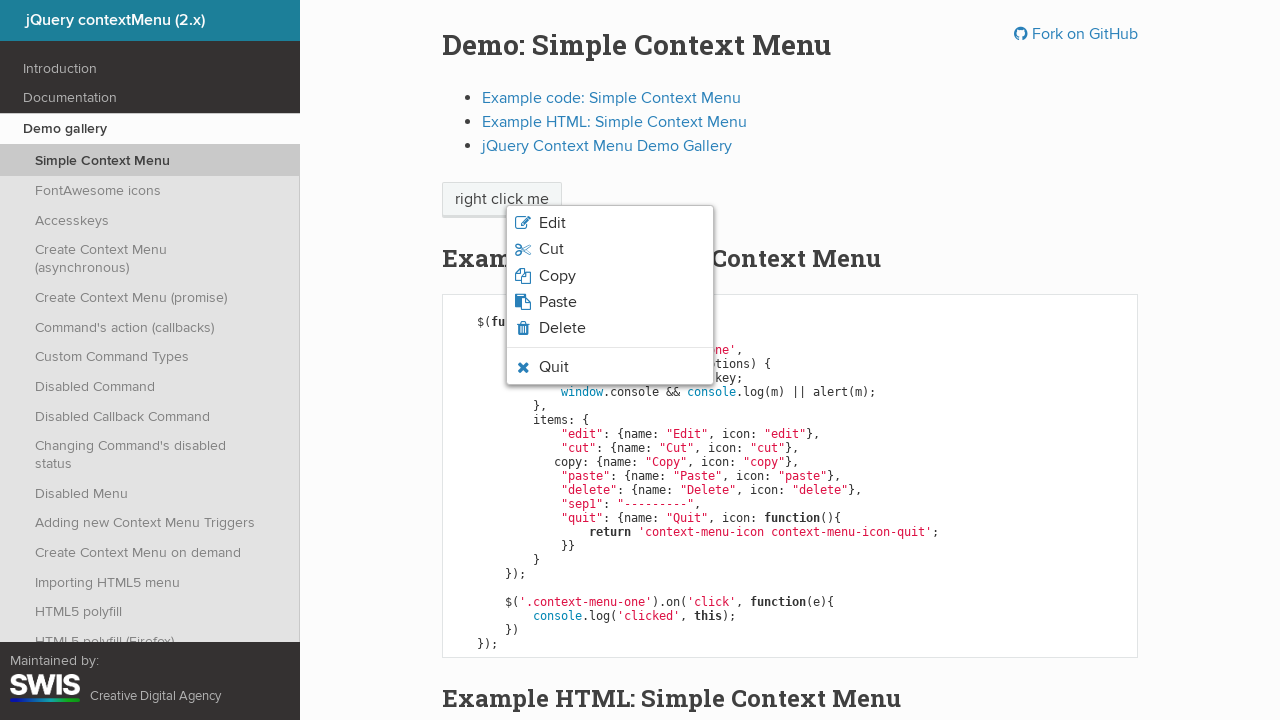

Located all menu items in context menu
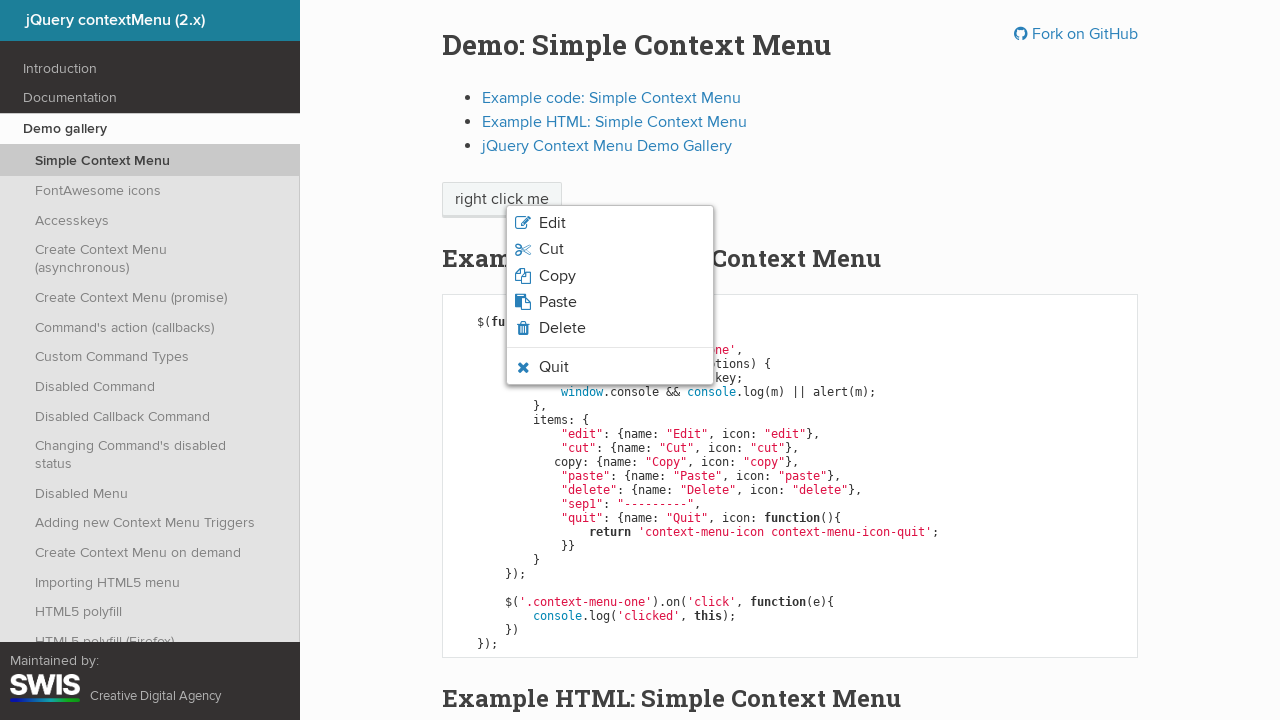

Counted 7 menu items in context menu
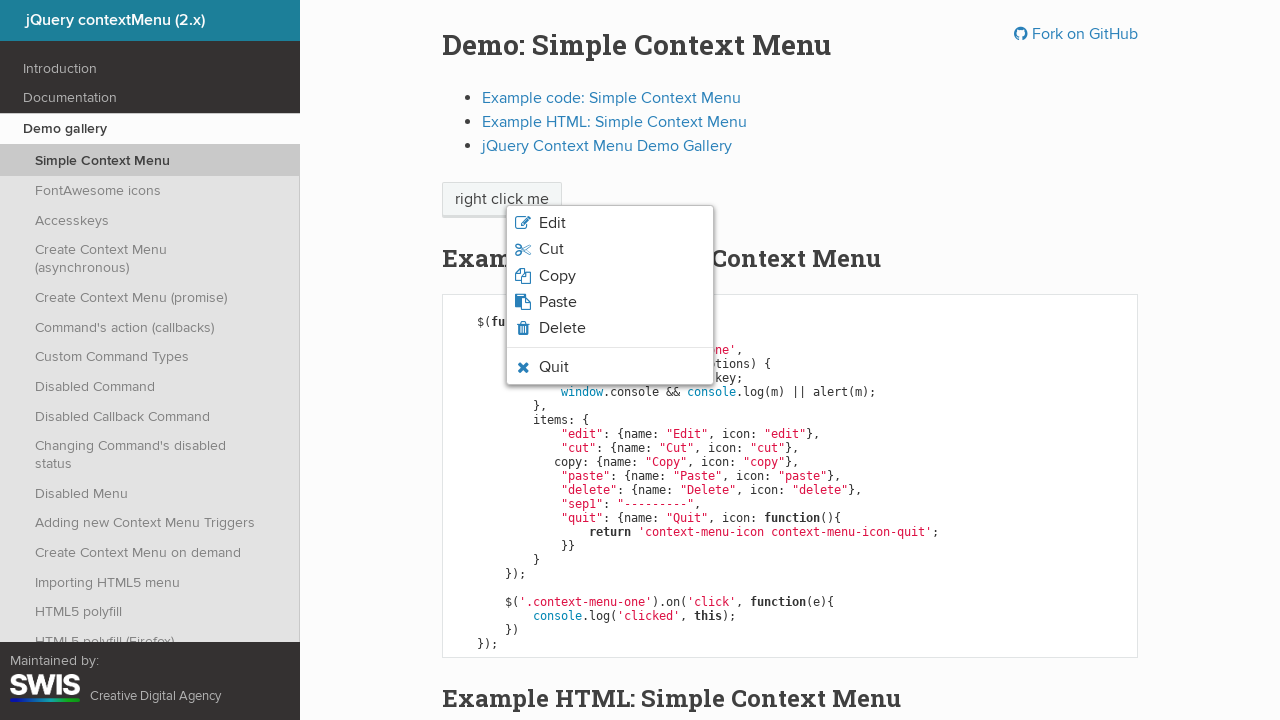

Checking menu item 1 of 7
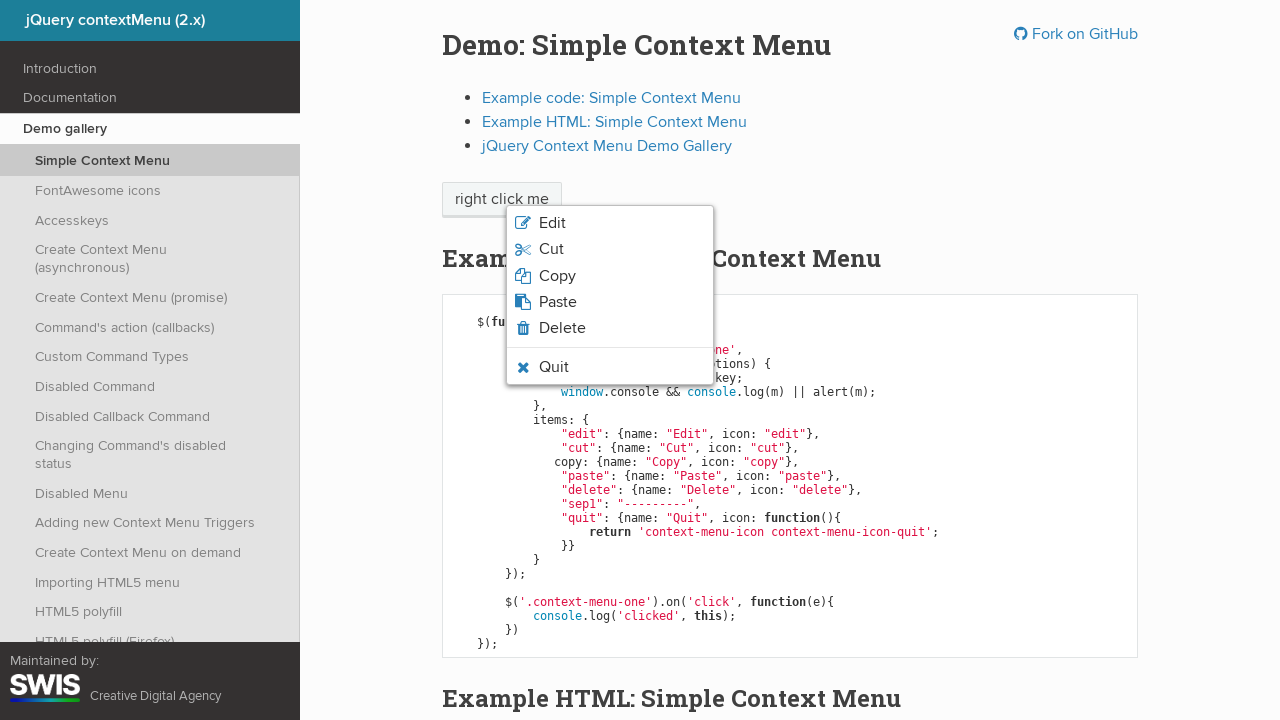

Checking menu item 2 of 7
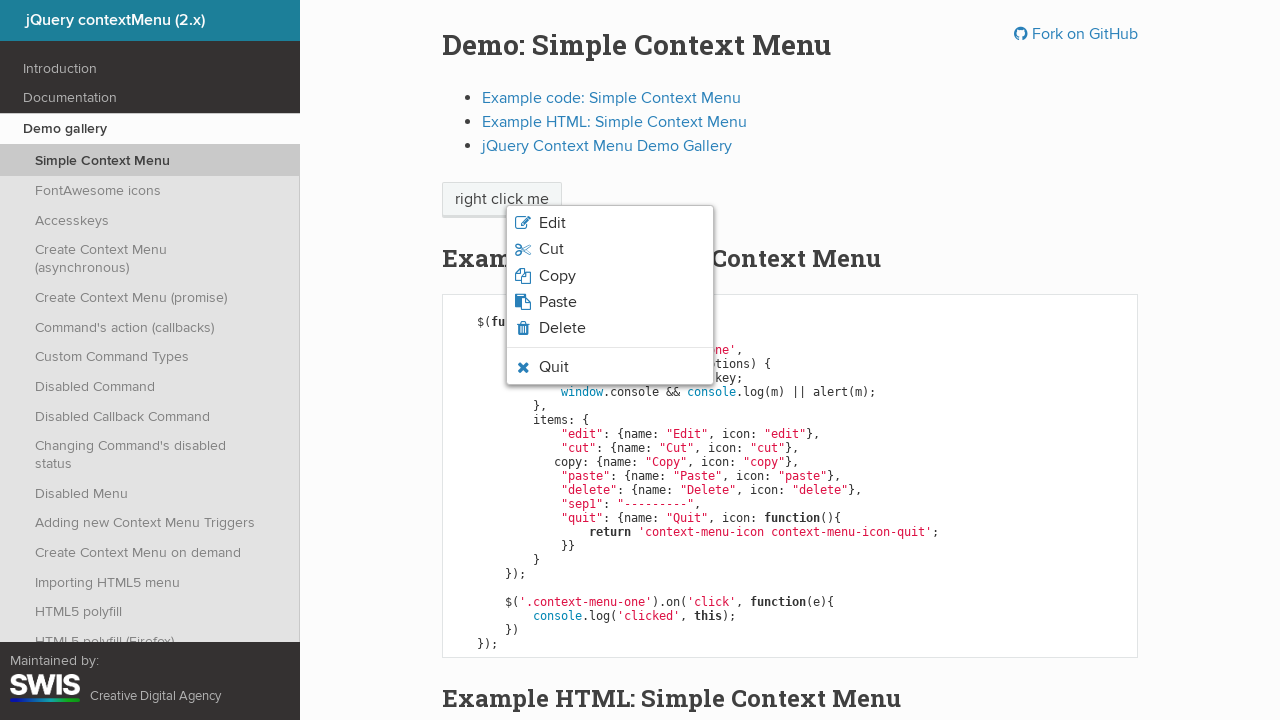

Checking menu item 3 of 7
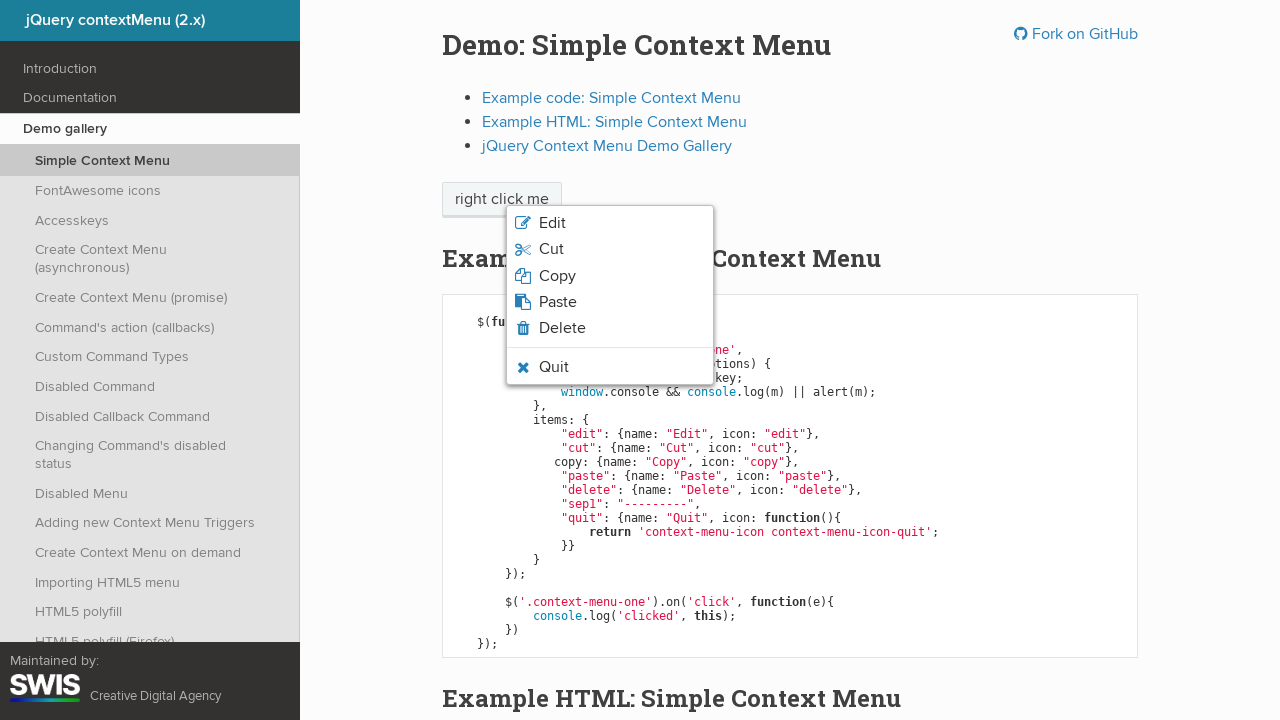

Found and clicked 'Copy' option in context menu at (610, 276) on xpath=//span[text()='Cut']//ancestor::ul >> li >> nth=2
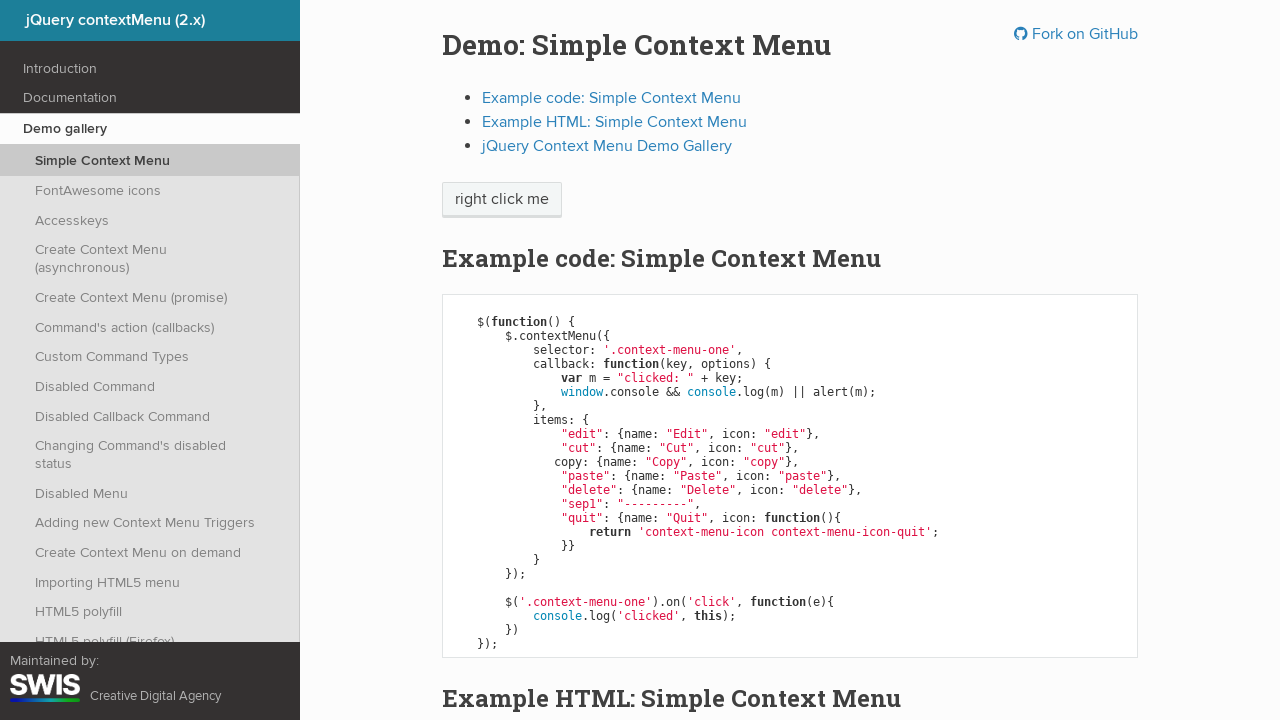

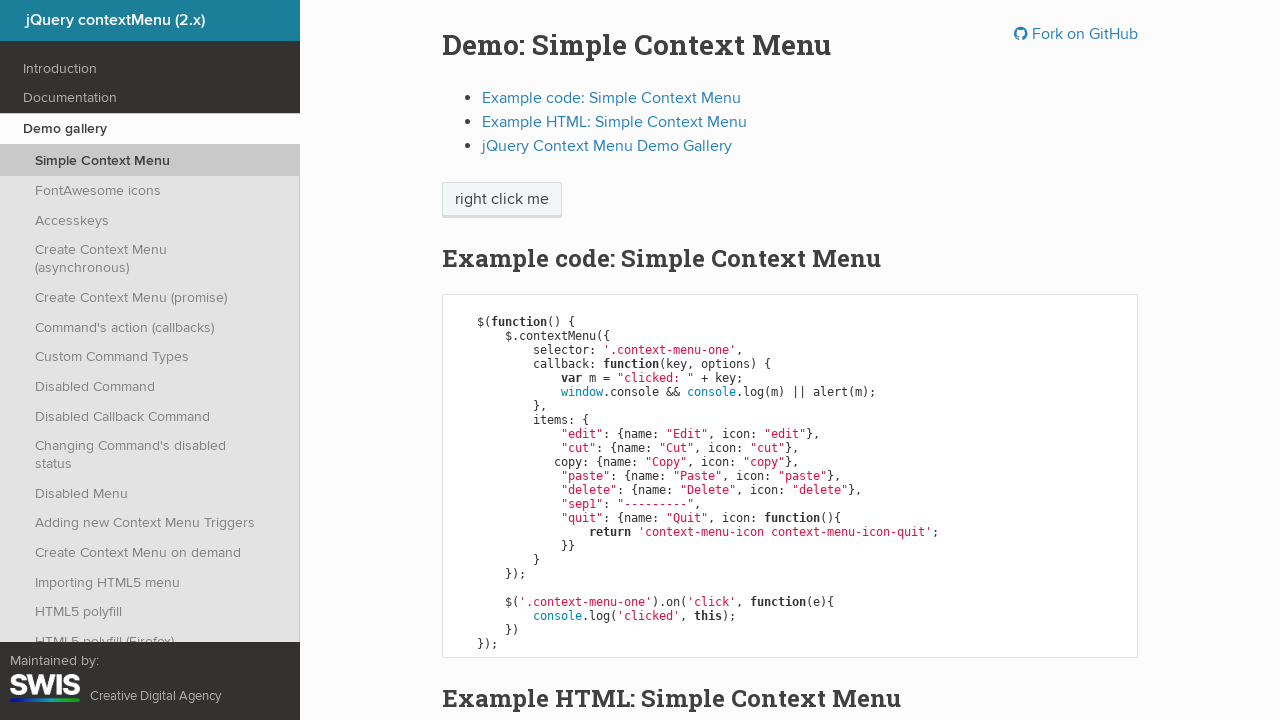